Tests frame navigation by switching to a frame and scrolling within it

Starting URL: https://demoqa.com/frames

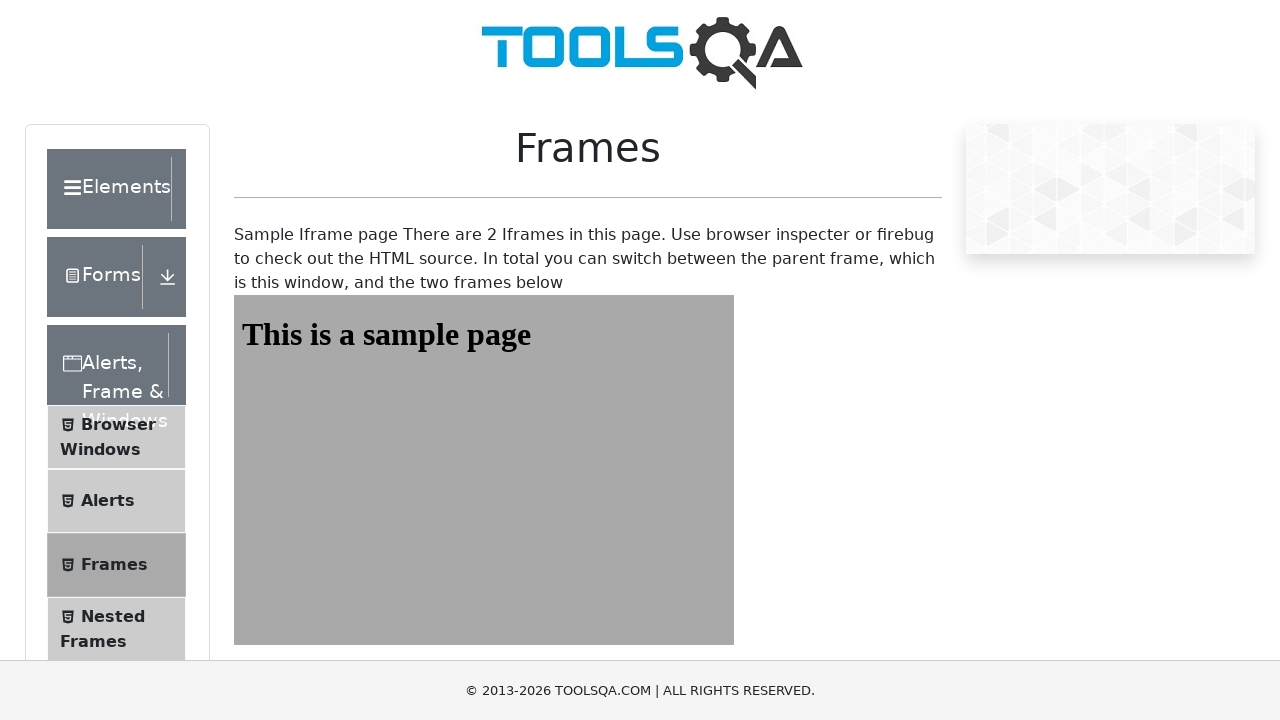

Scrolled to bottom of main page
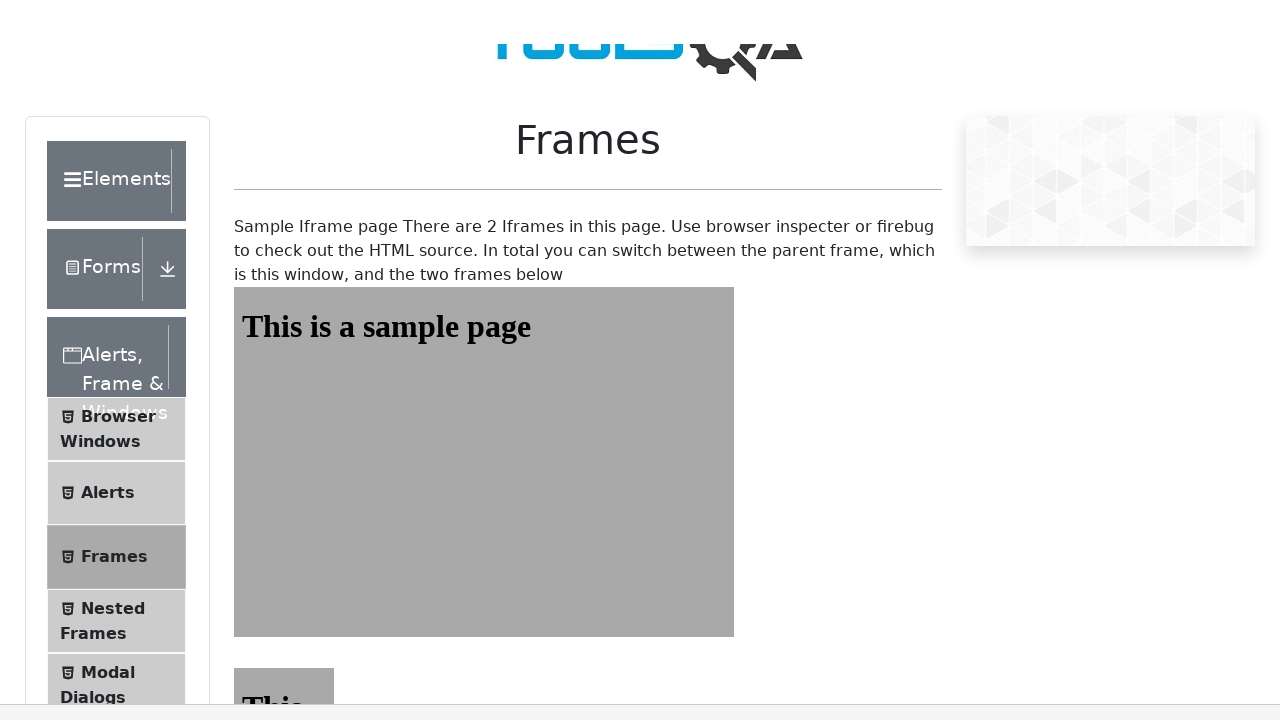

Located frame2 element
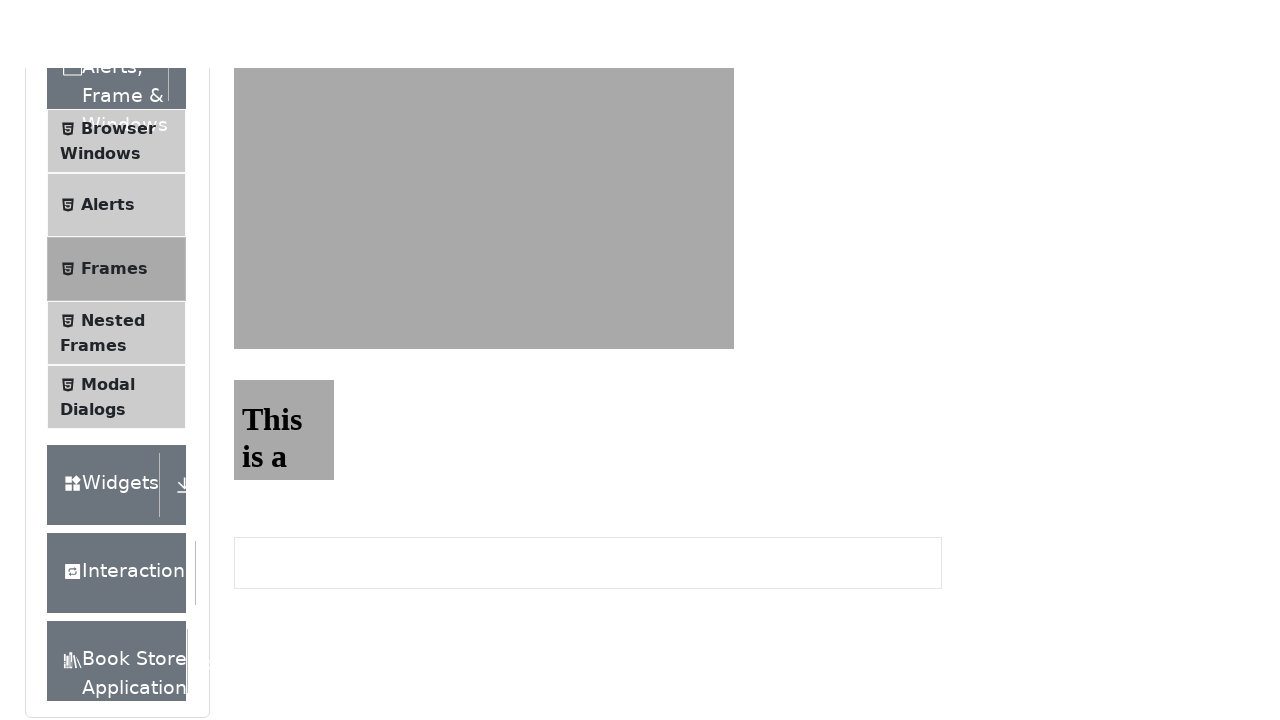

Scrolled to bottom of frame2
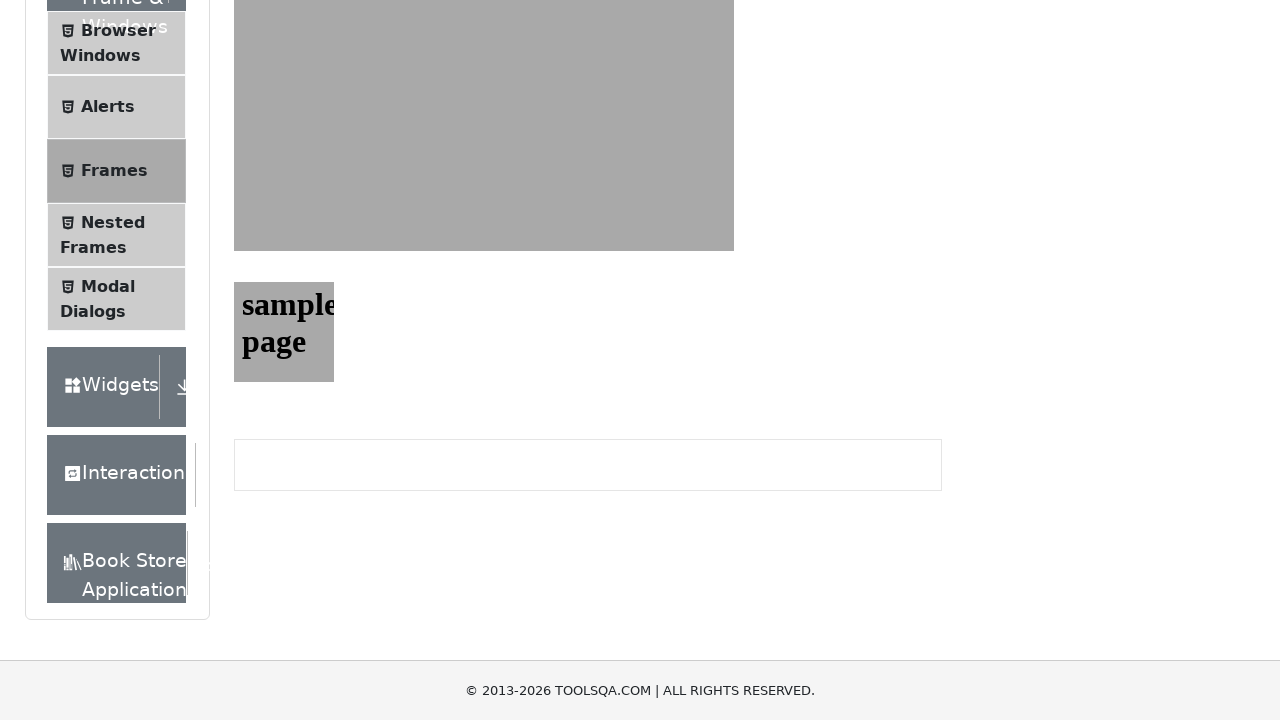

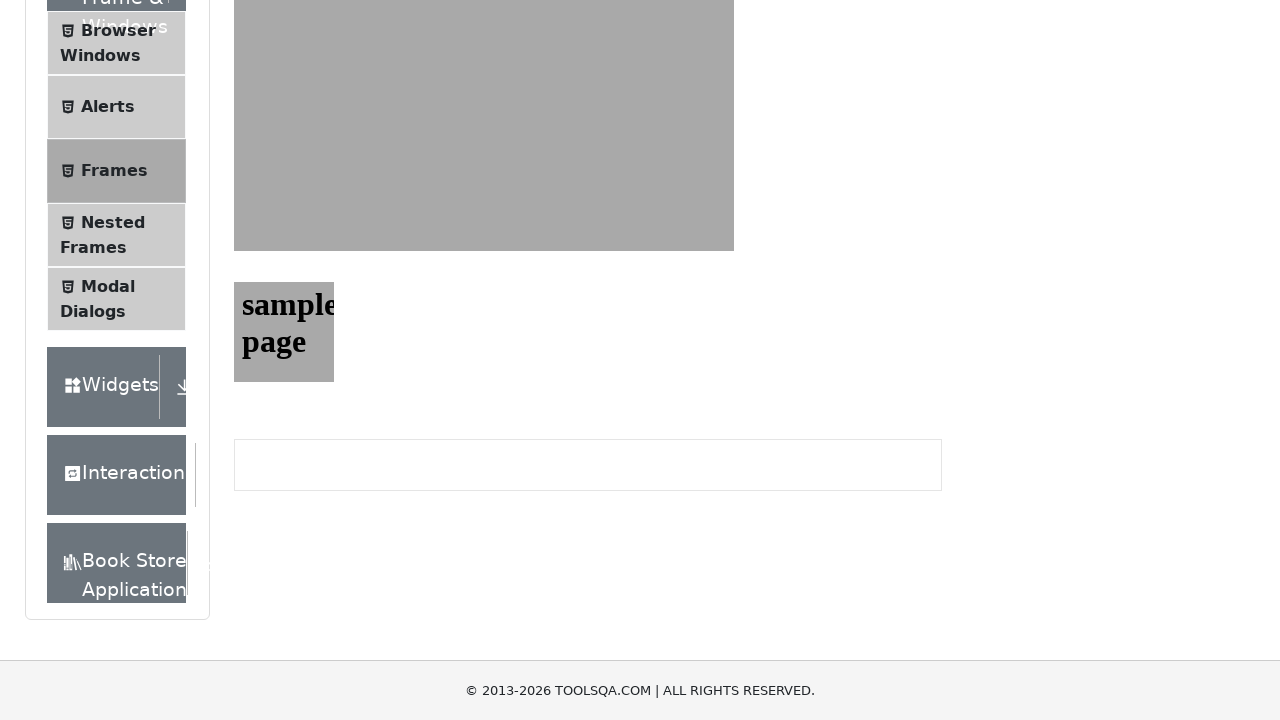